Tests that checkbox and label are hidden when editing a todo item

Starting URL: https://demo.playwright.dev/todomvc

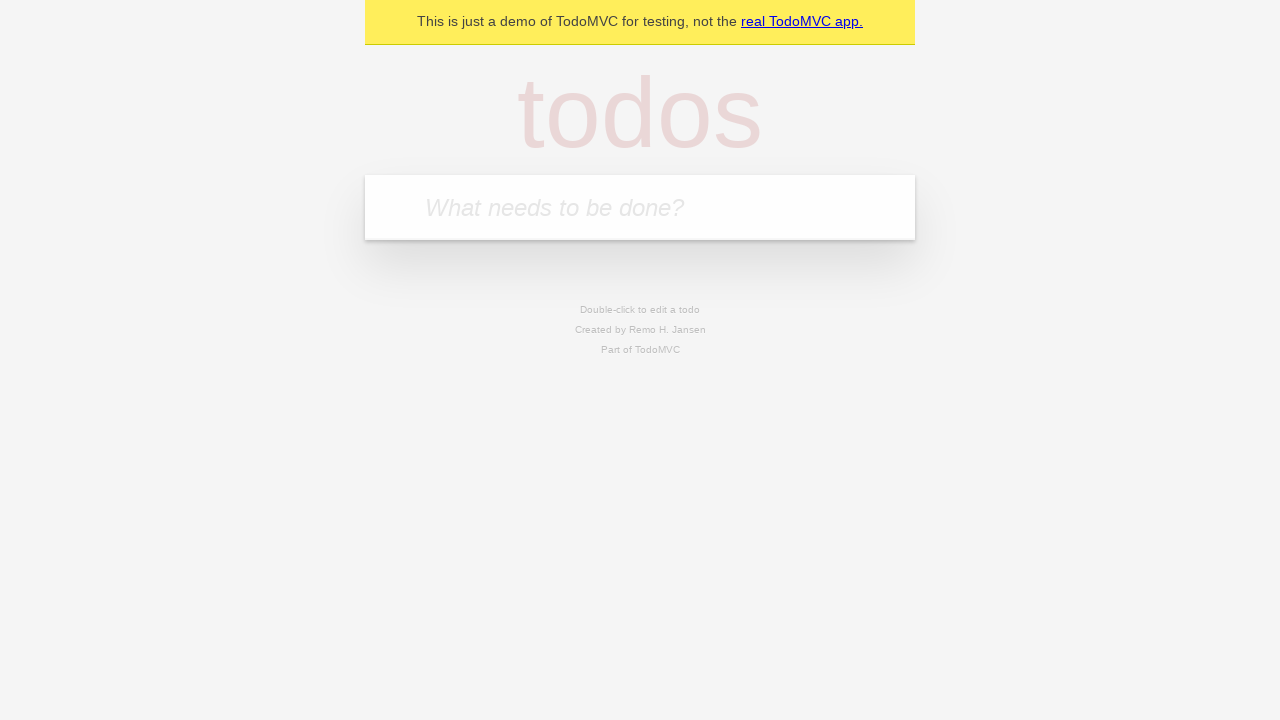

Filled input field with 'buy some cheese' on internal:attr=[placeholder="What needs to be done?"i]
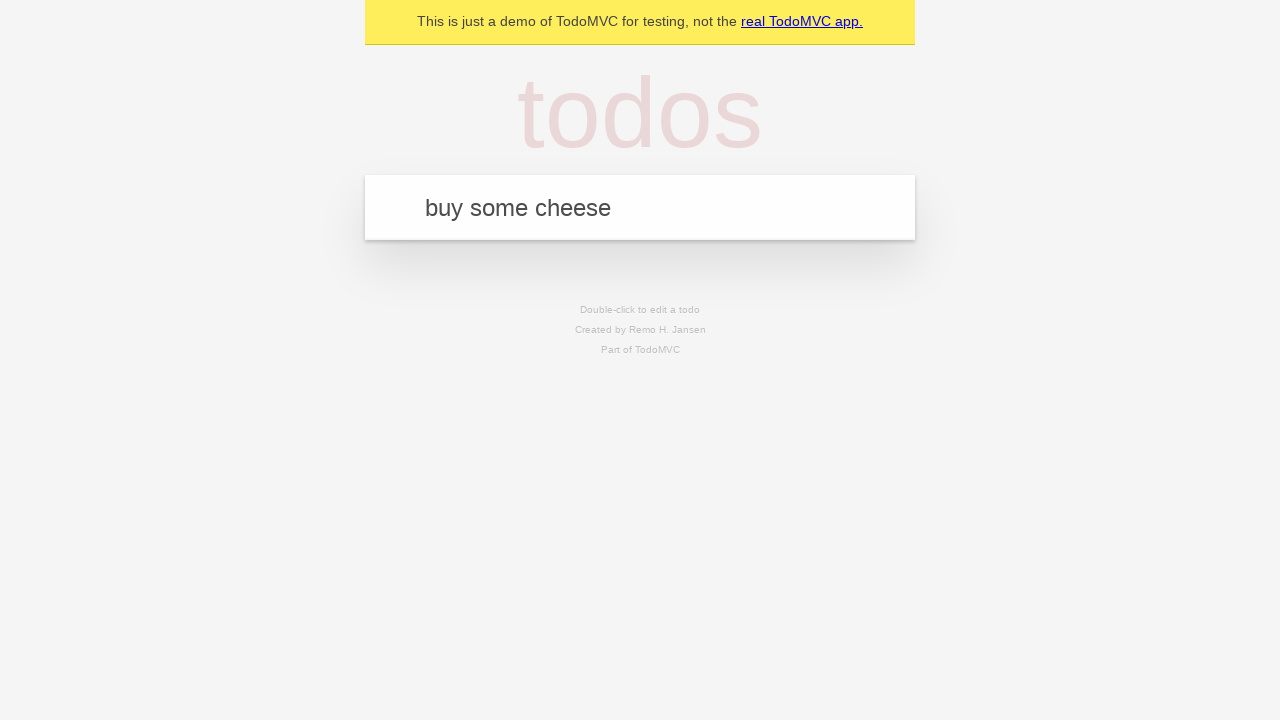

Pressed Enter to create first todo on internal:attr=[placeholder="What needs to be done?"i]
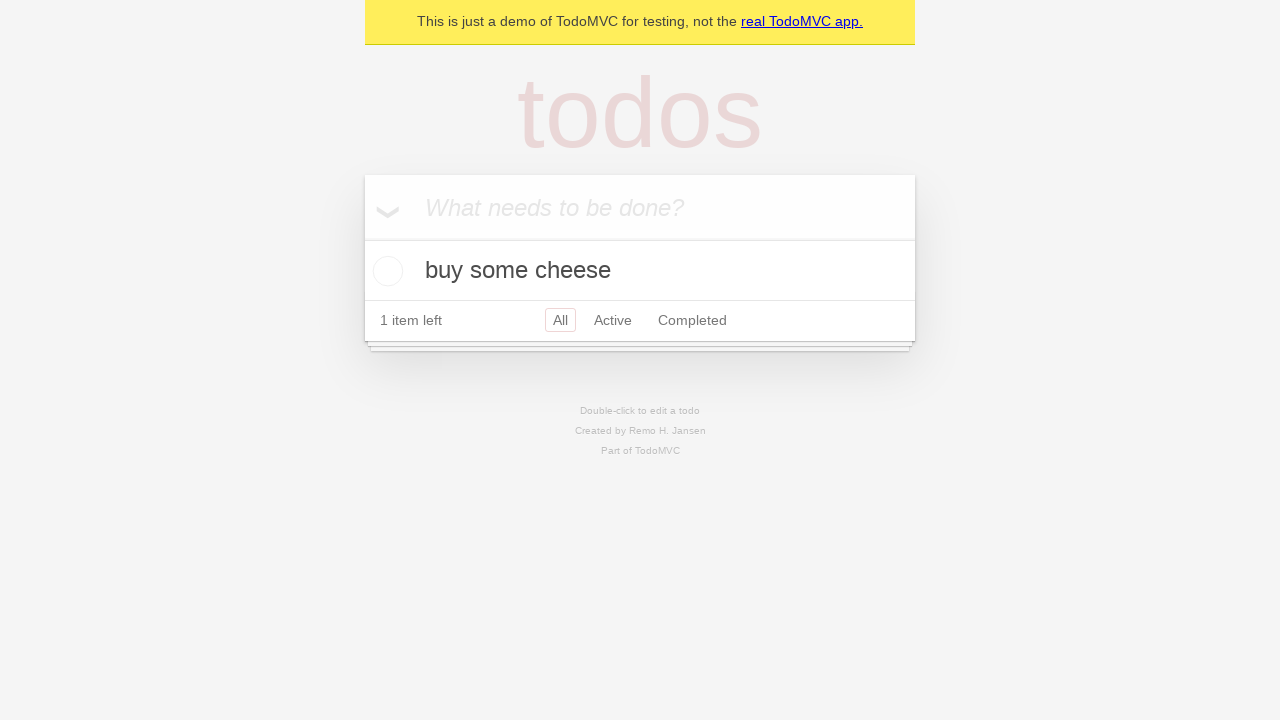

Filled input field with 'feed the cat' on internal:attr=[placeholder="What needs to be done?"i]
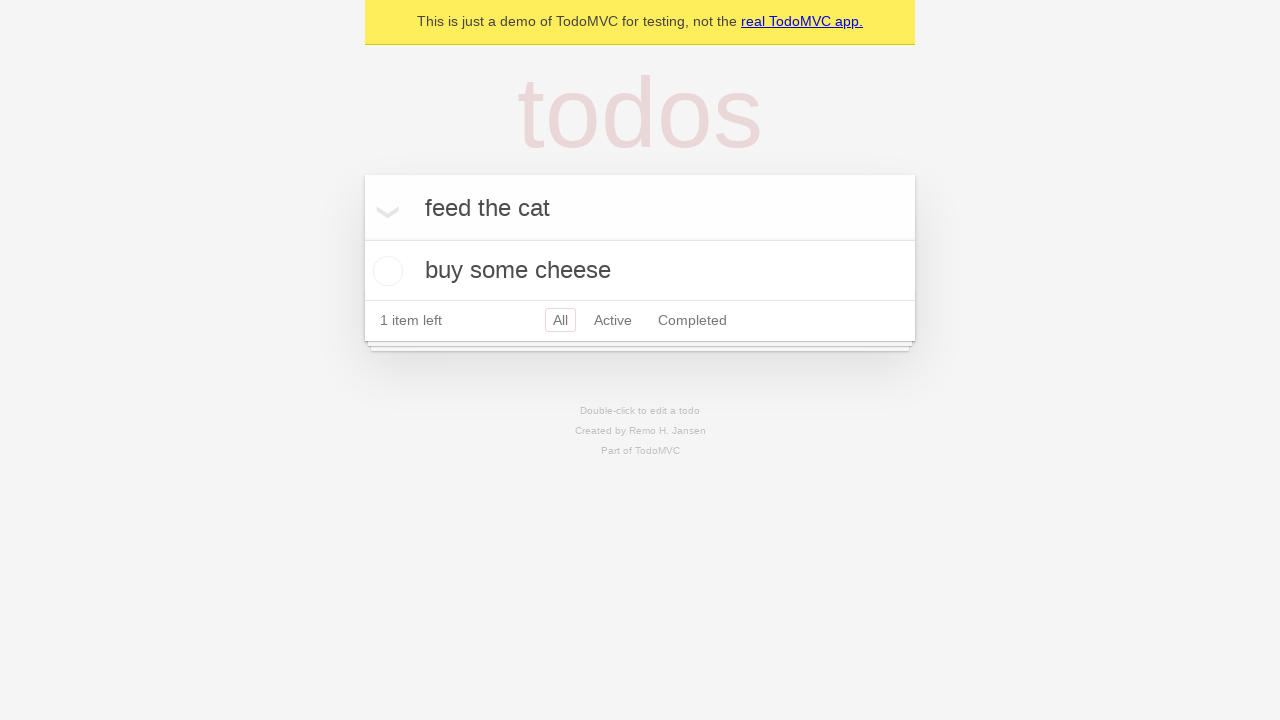

Pressed Enter to create second todo on internal:attr=[placeholder="What needs to be done?"i]
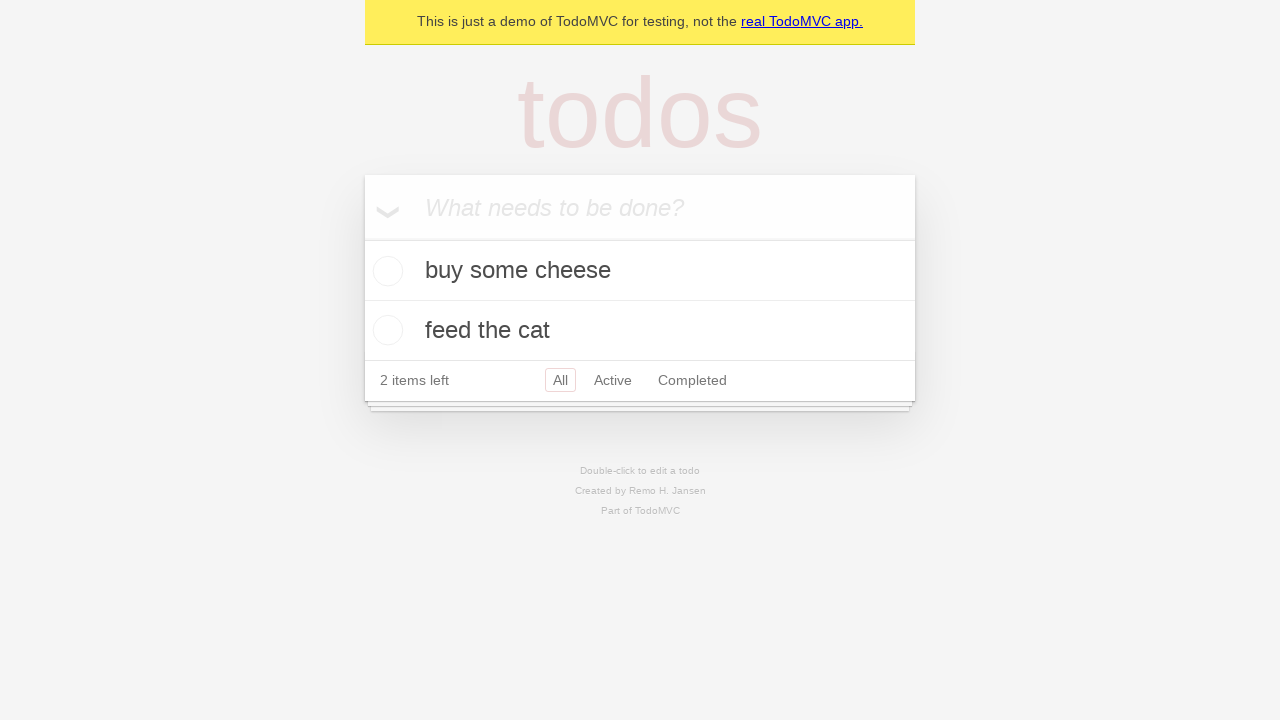

Filled input field with 'book a doctors appointment' on internal:attr=[placeholder="What needs to be done?"i]
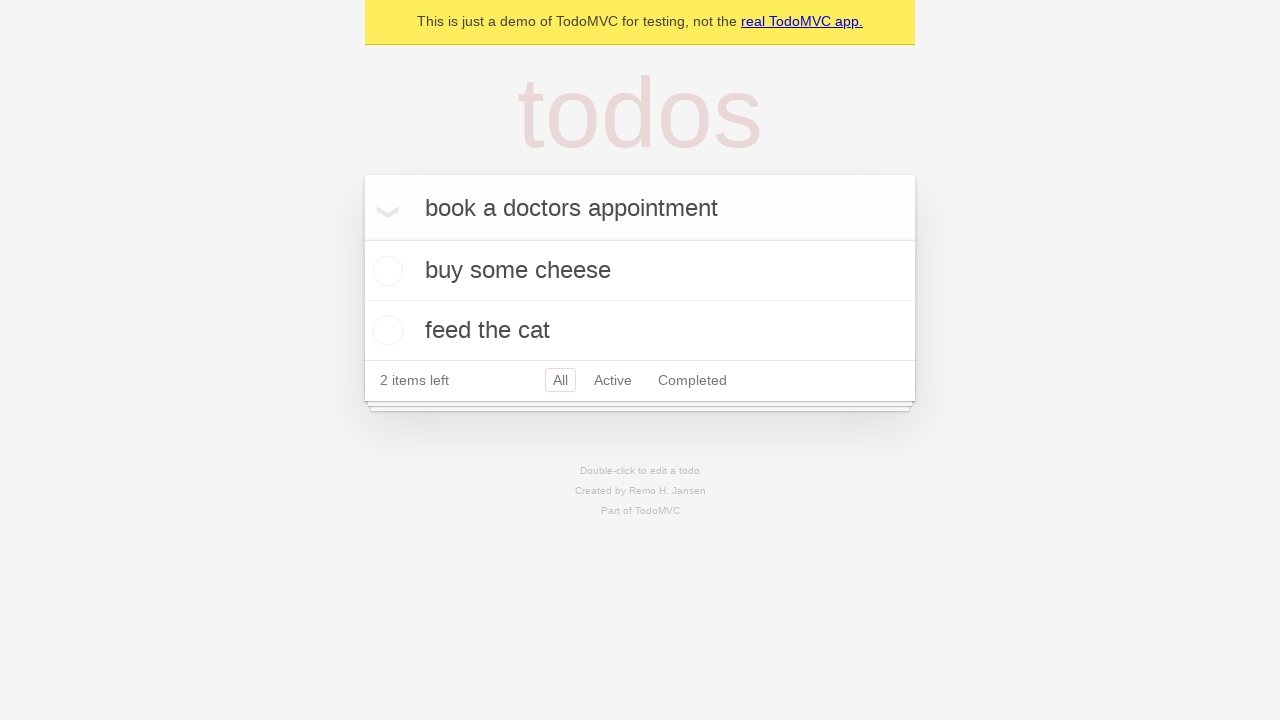

Pressed Enter to create third todo on internal:attr=[placeholder="What needs to be done?"i]
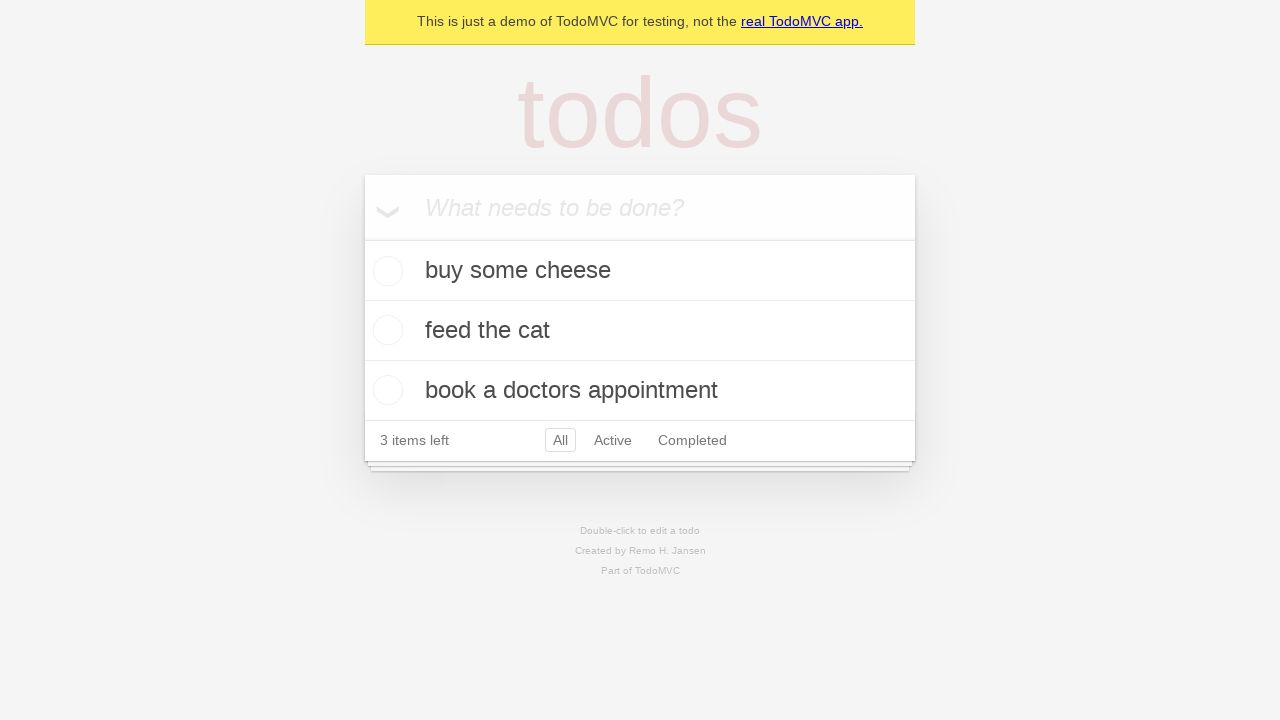

Double-clicked second todo item to enter edit mode at (640, 331) on [data-testid='todo-item'] >> nth=1
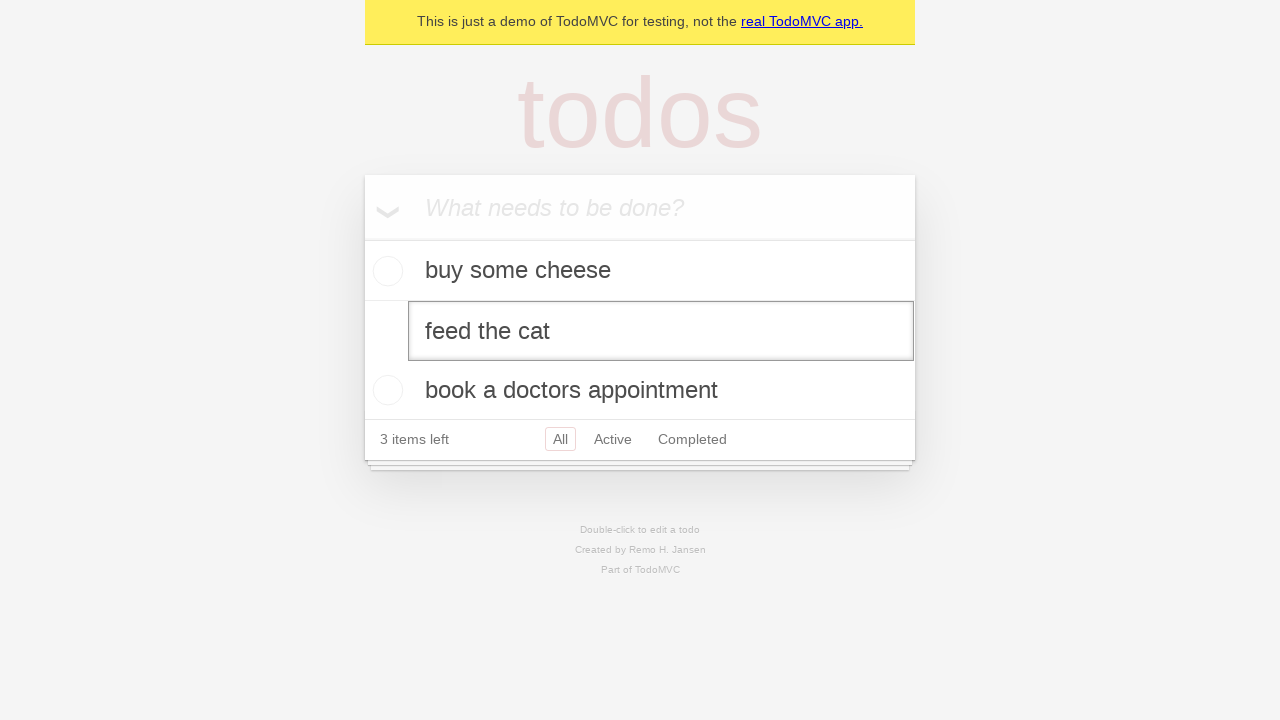

Edit textbox appeared and is visible
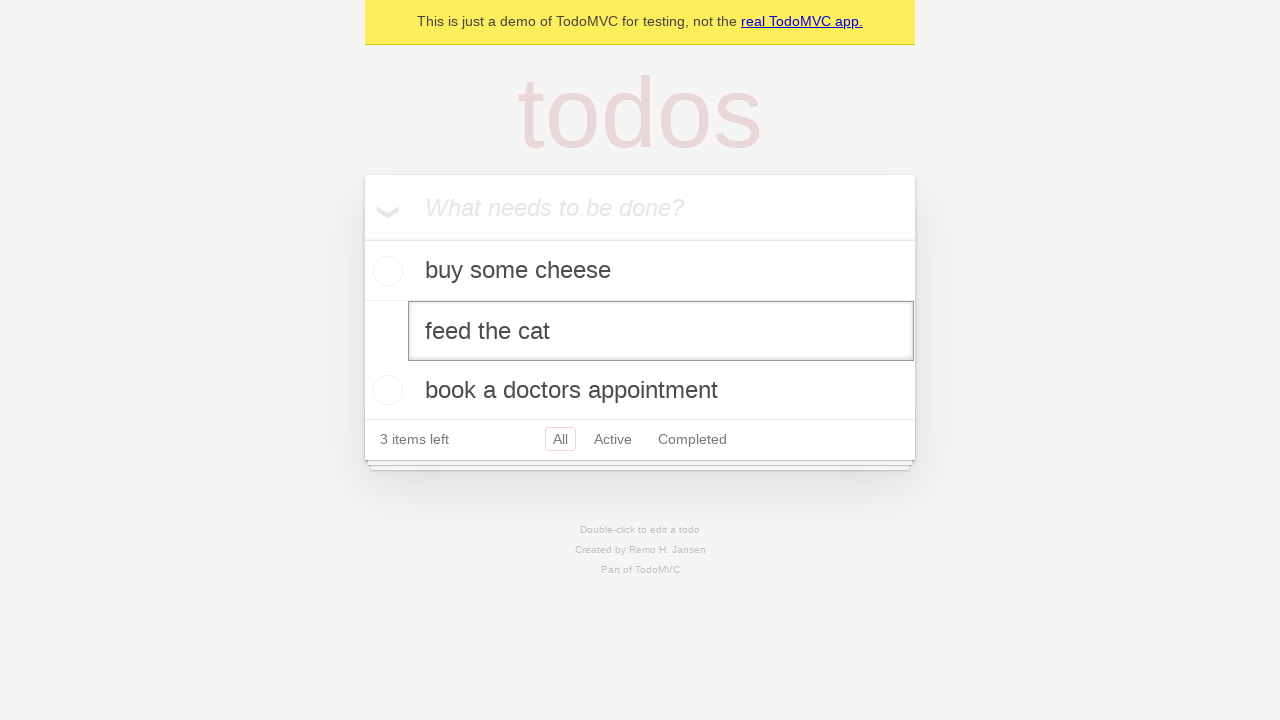

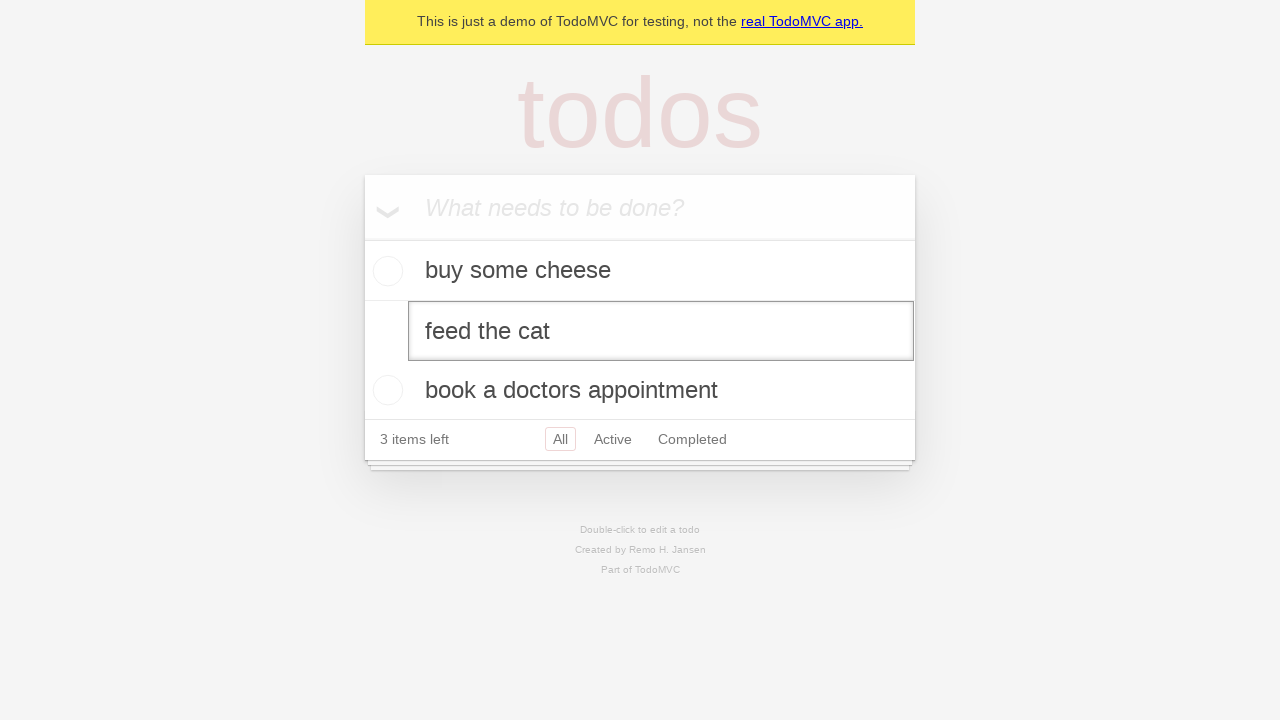